Tests auto-suggestive dropdown by typing partial country name and selecting "India" from the autocomplete suggestions

Starting URL: https://rahulshettyacademy.com/AutomationPractice/

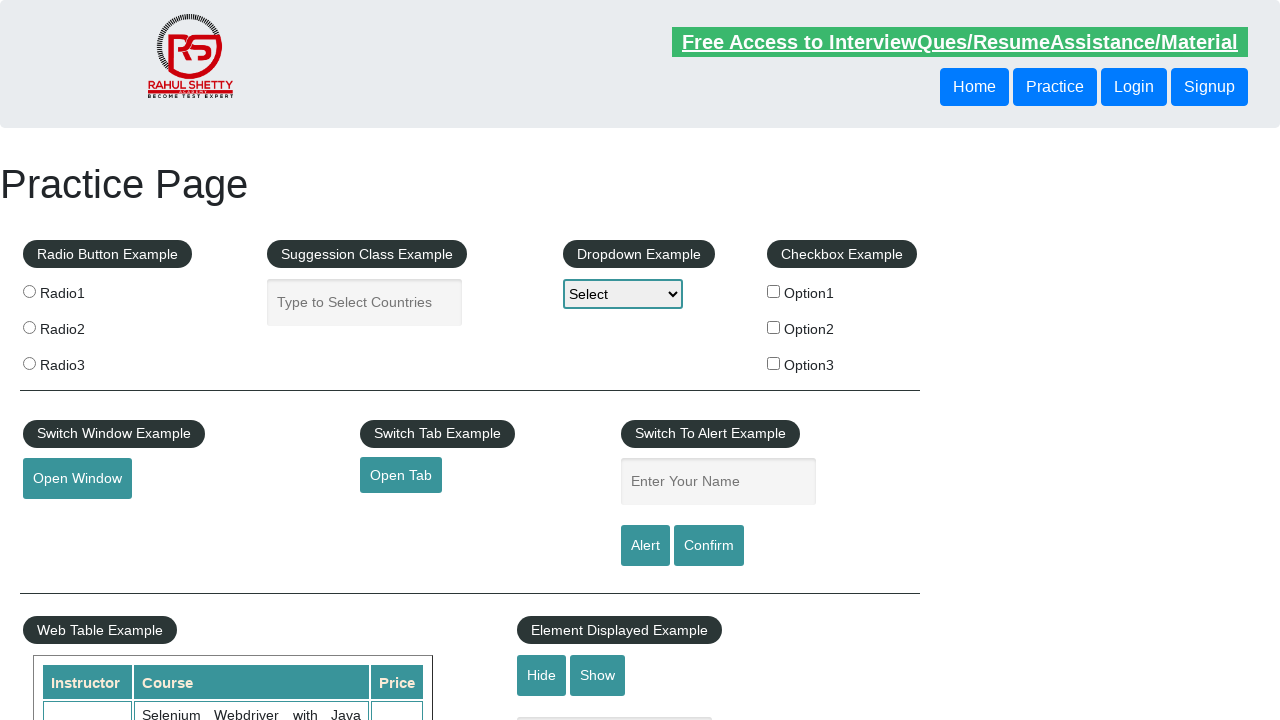

Typed 'Ind' into autocomplete field on #autocomplete
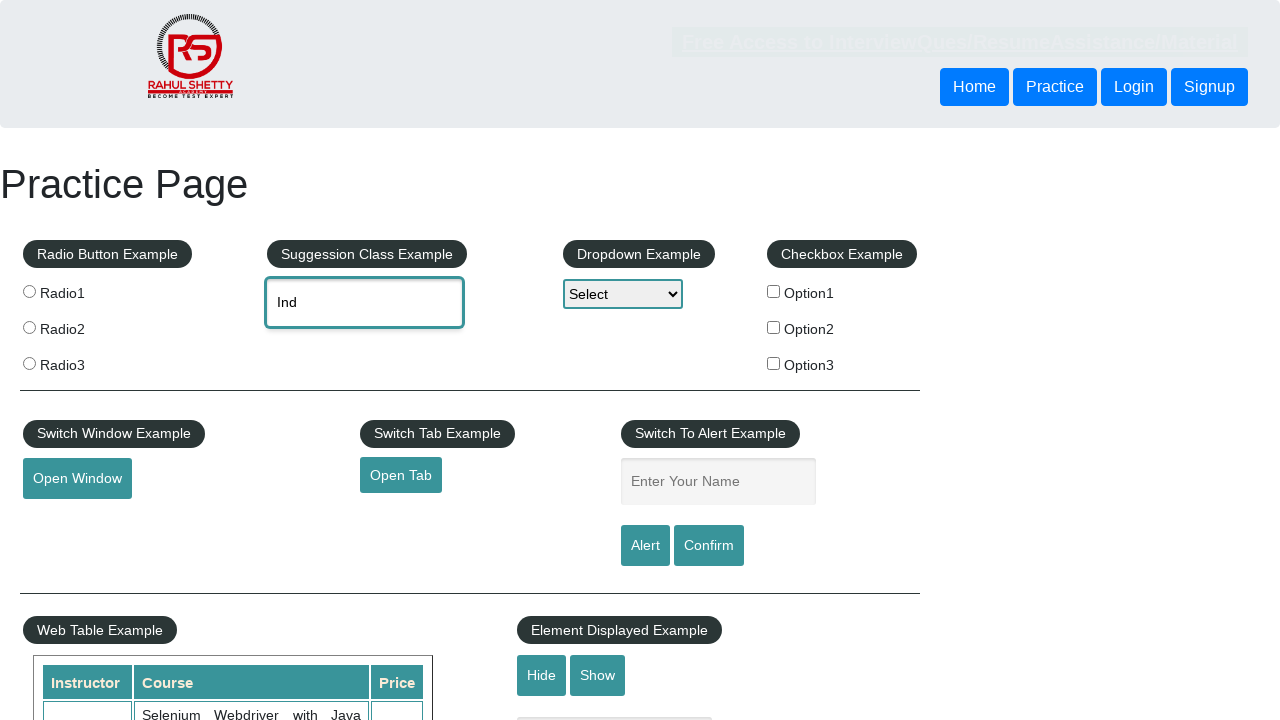

Autocomplete suggestions appeared
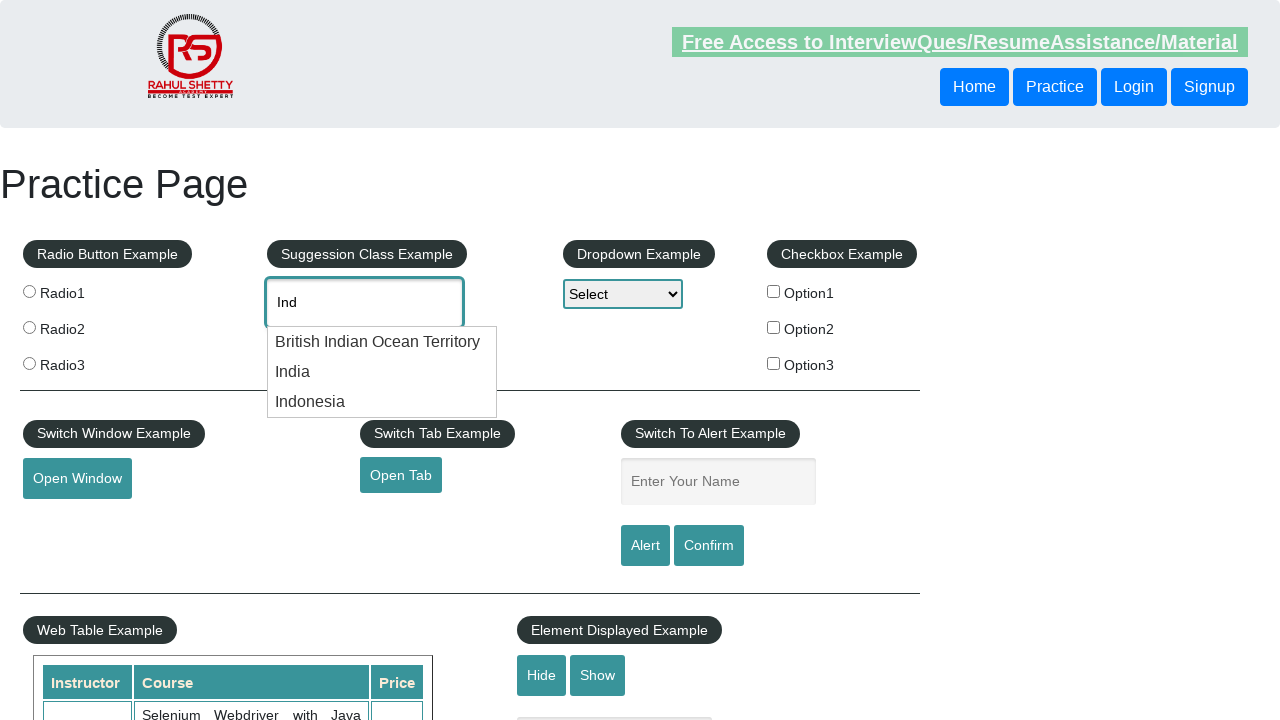

Retrieved all autocomplete suggestion elements
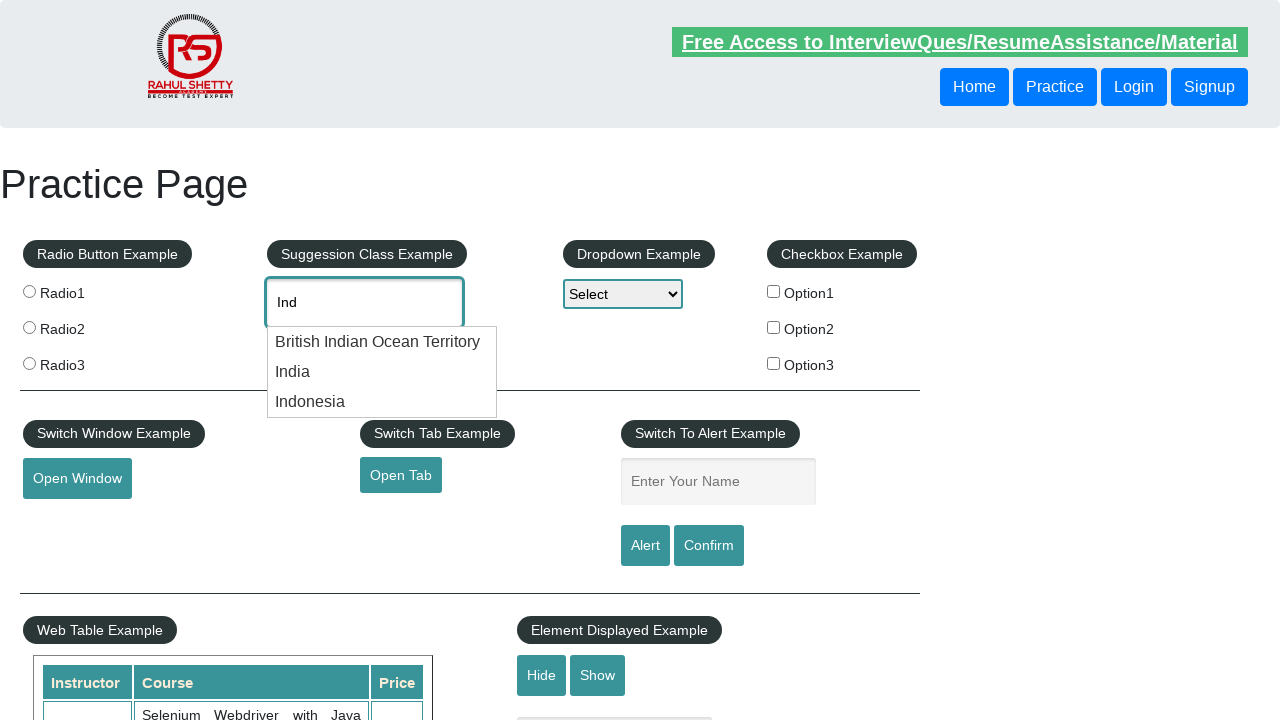

Selected 'India' from dropdown suggestions at (382, 372) on li.ui-menu-item div >> nth=1
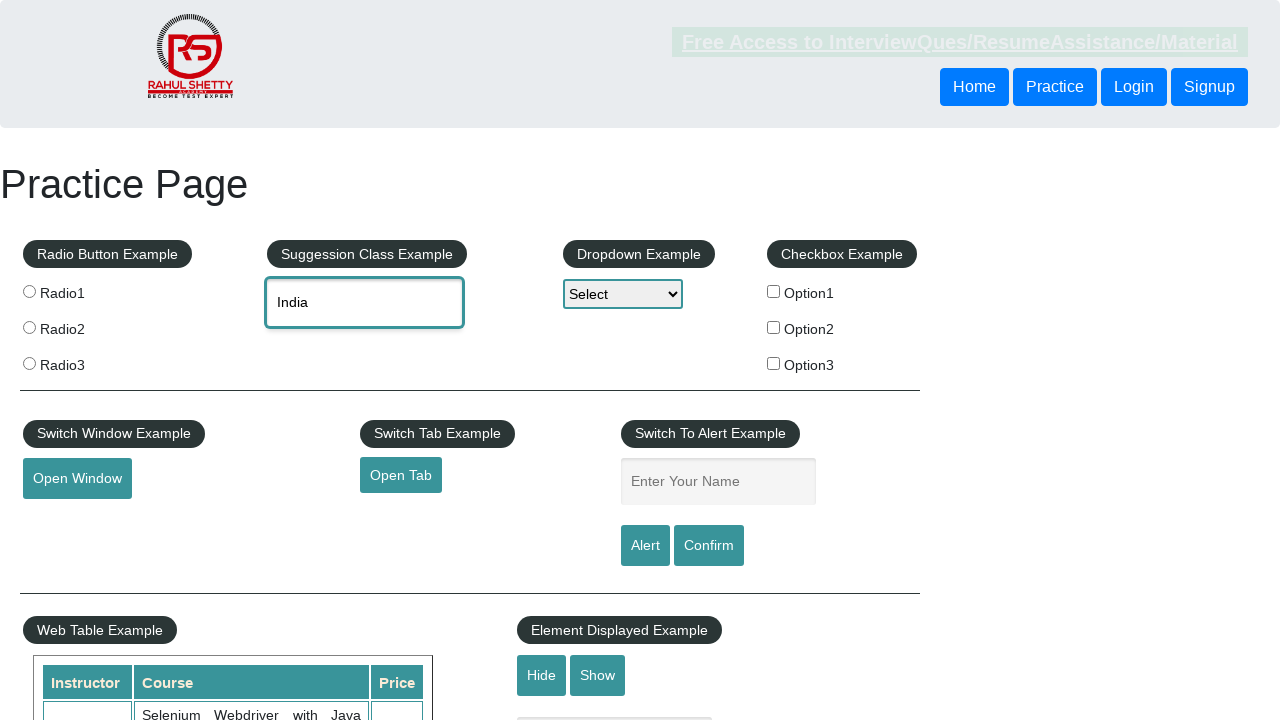

Verified that 'India' was successfully selected in the autocomplete field
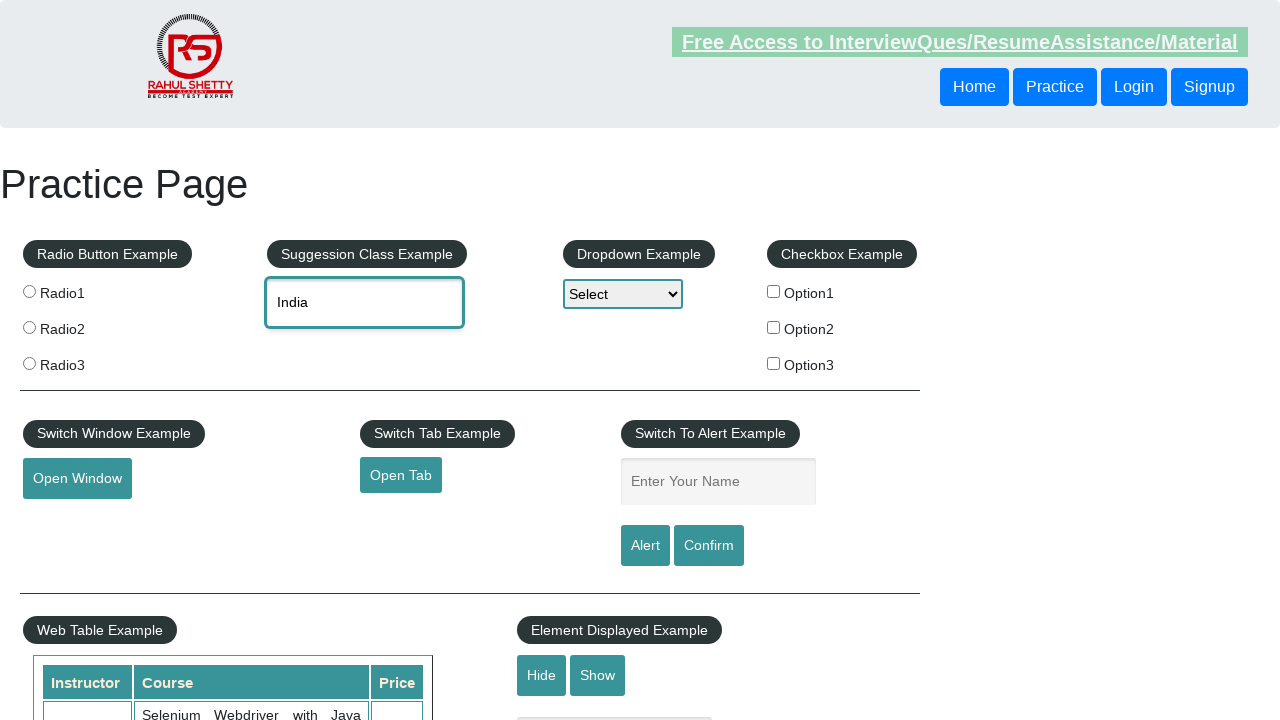

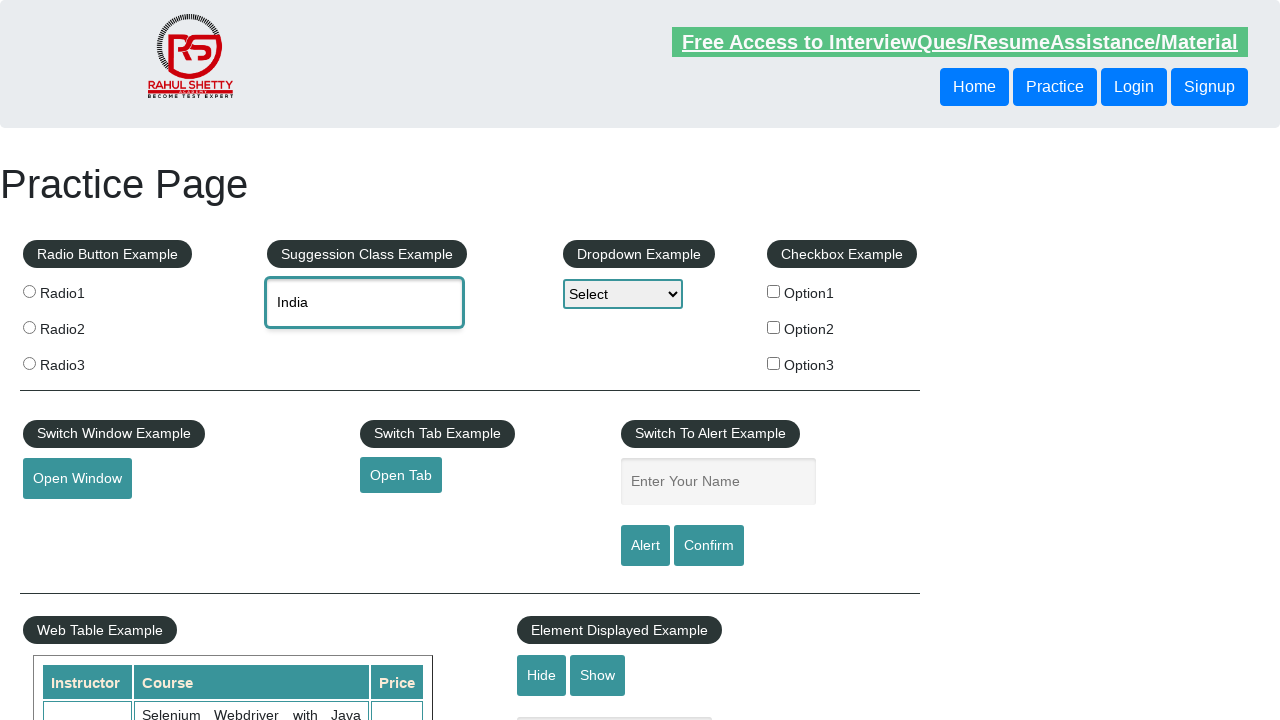